Adds multiple specific products (Cucumber, Tomato, Potato) to the shopping cart by finding them in the product list and clicking their Add to Cart buttons

Starting URL: https://rahulshettyacademy.com/seleniumPractise/

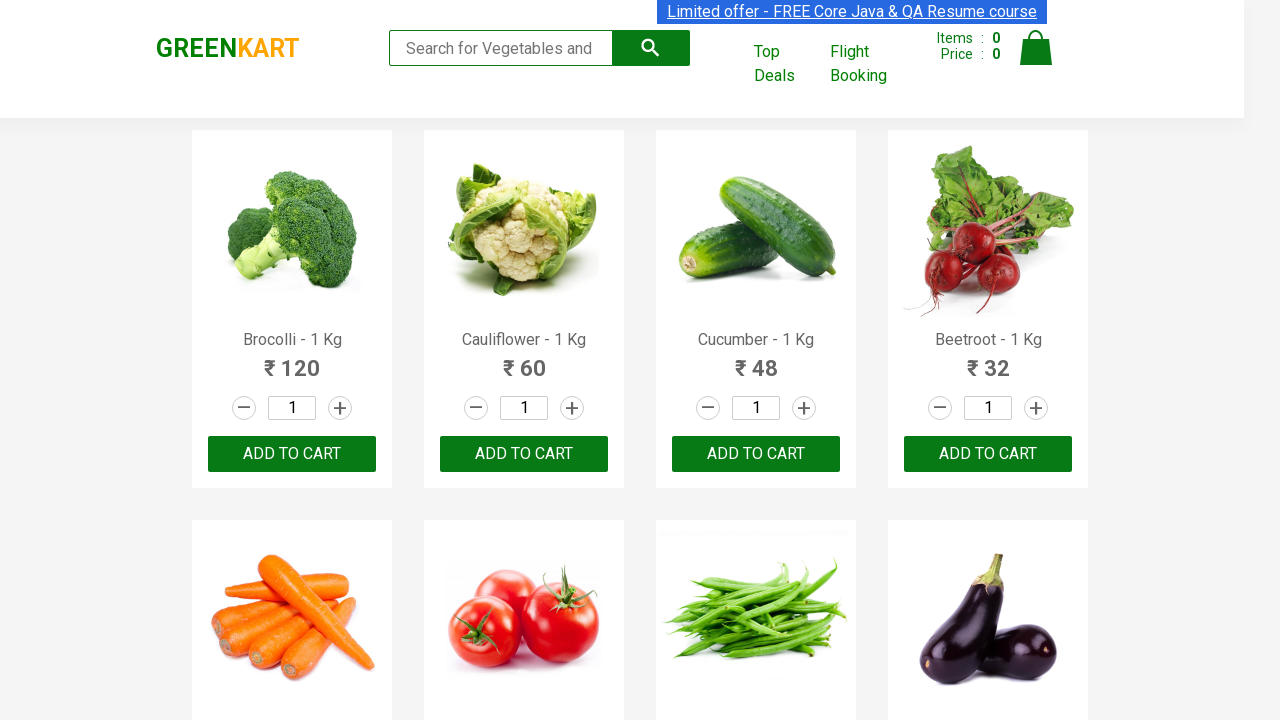

Located all product name elements on the page
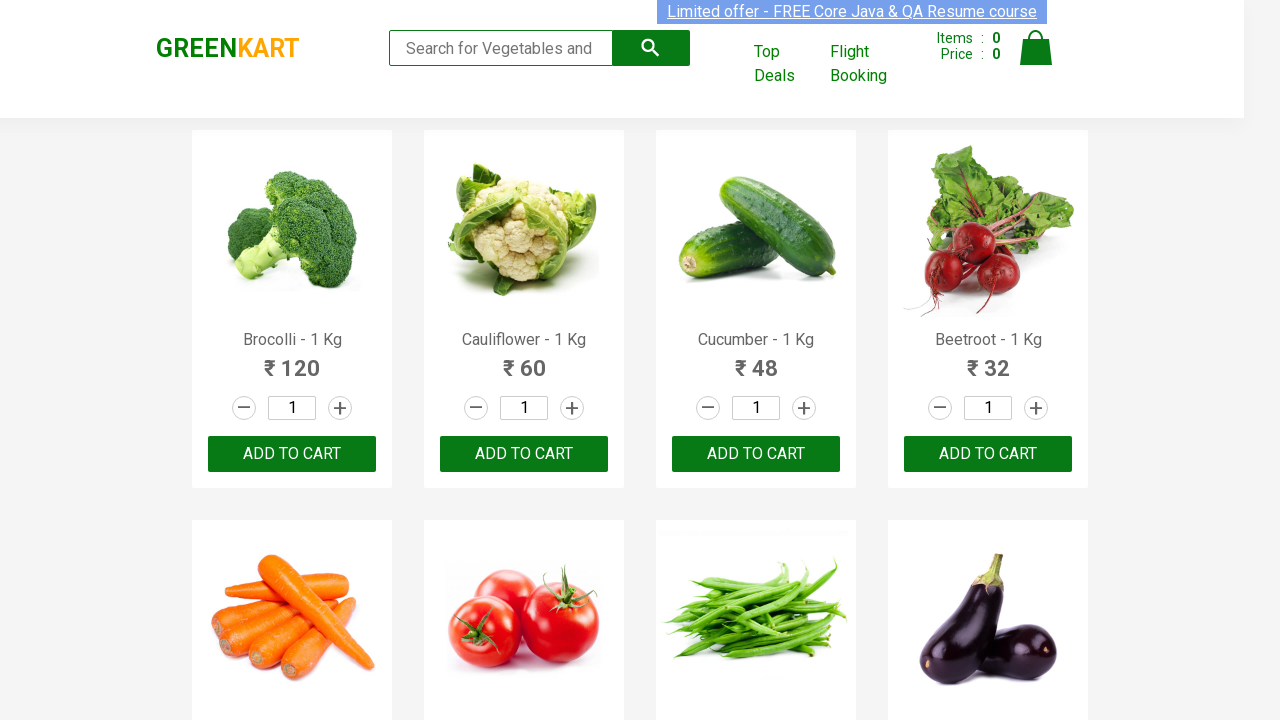

Retrieved product name text from product at index 0
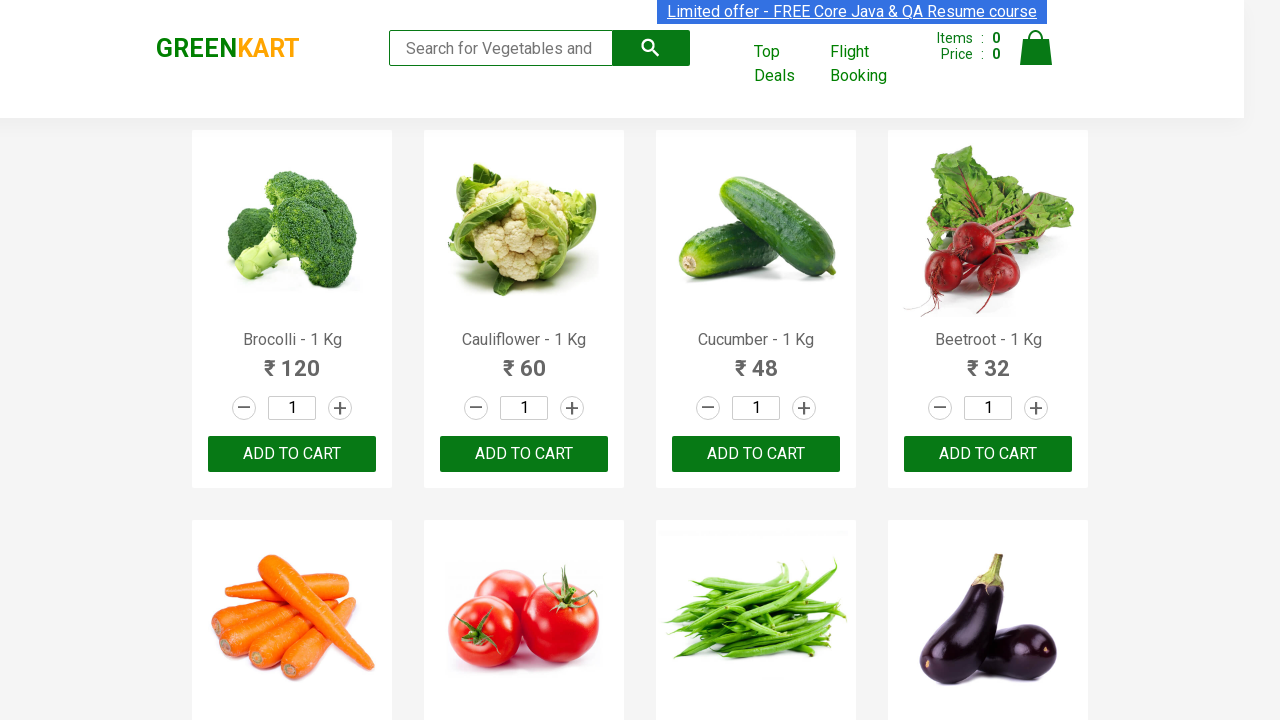

Retrieved product name text from product at index 1
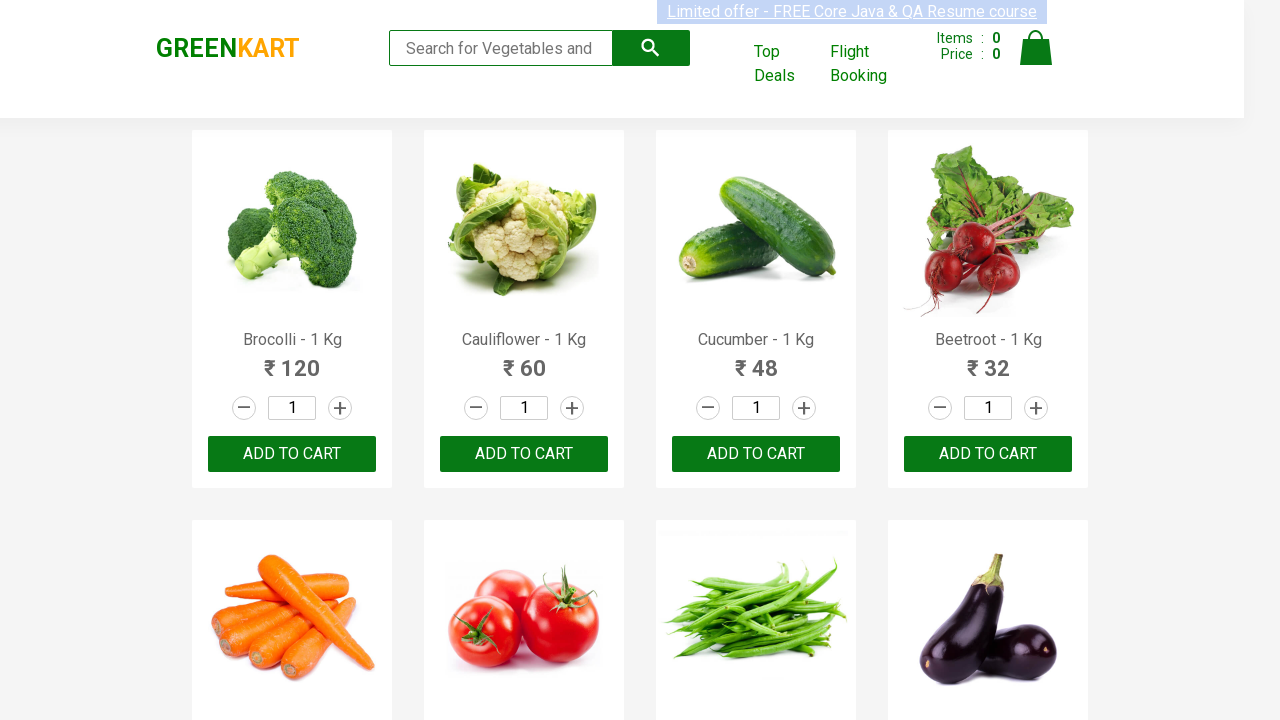

Retrieved product name text from product at index 2
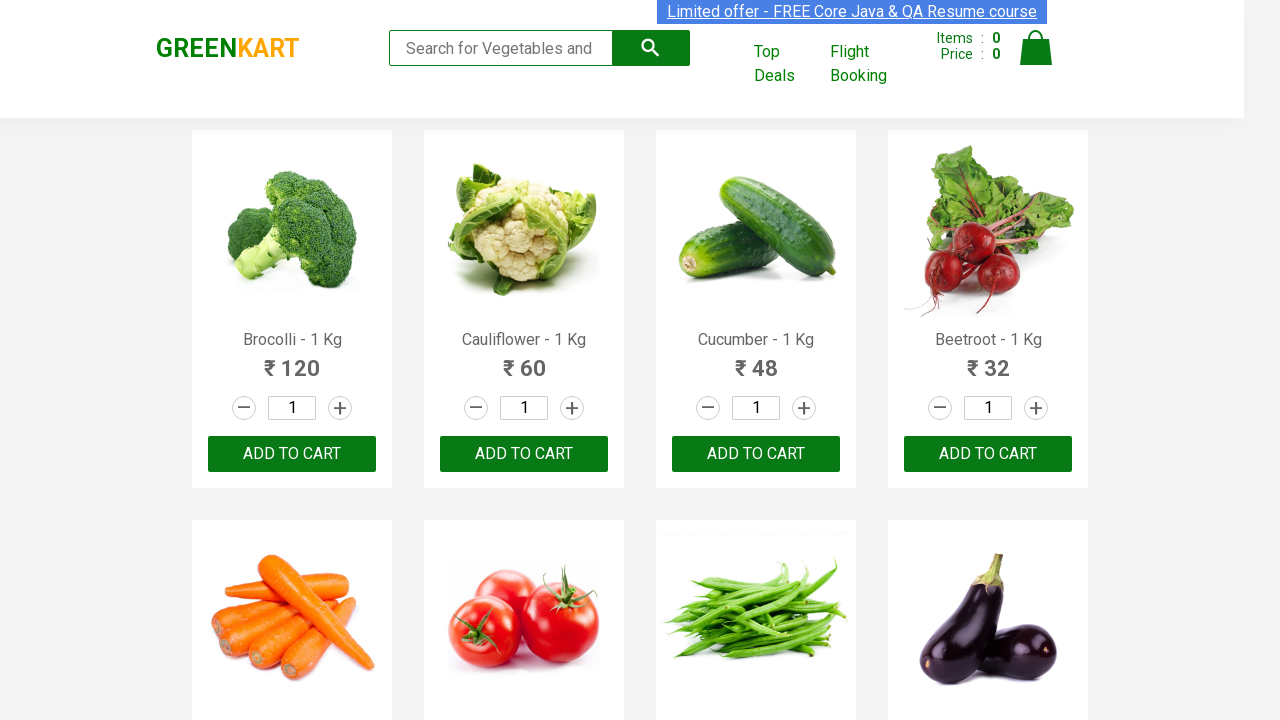

Clicked Add to Cart button for Cucumber at (756, 454) on xpath=//div[@class='product-action']/button >> nth=2
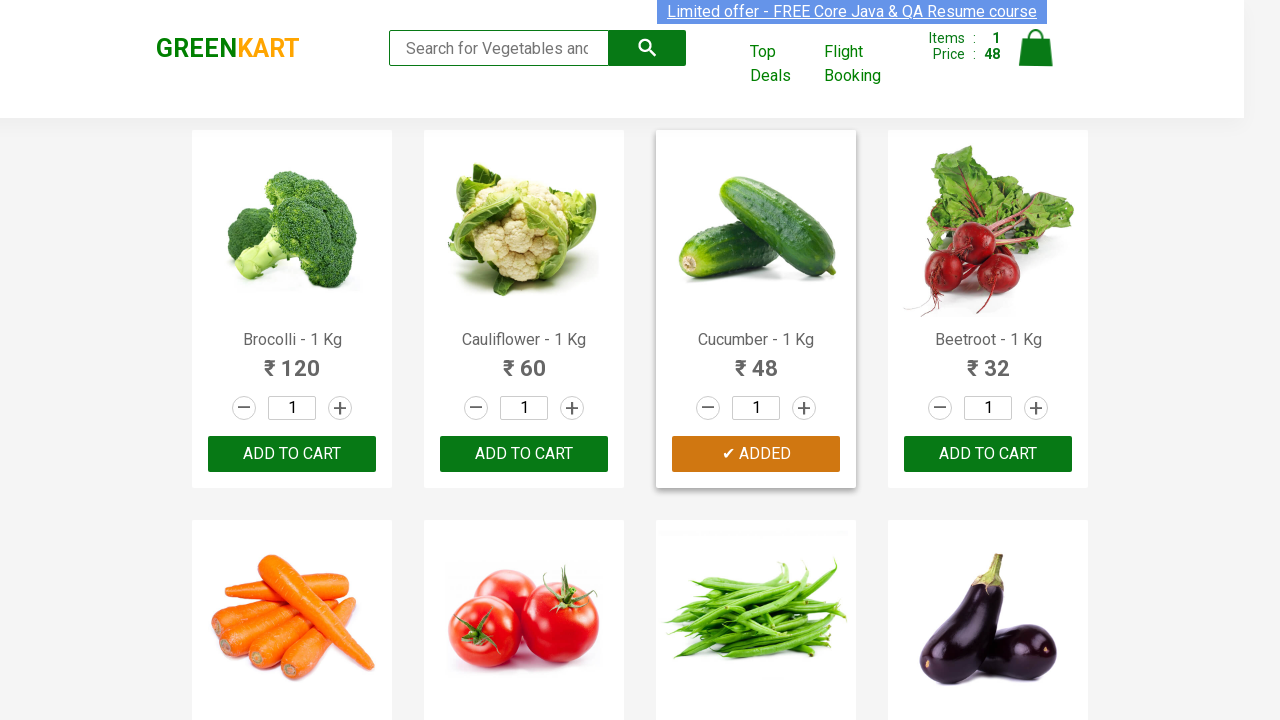

Retrieved product name text from product at index 3
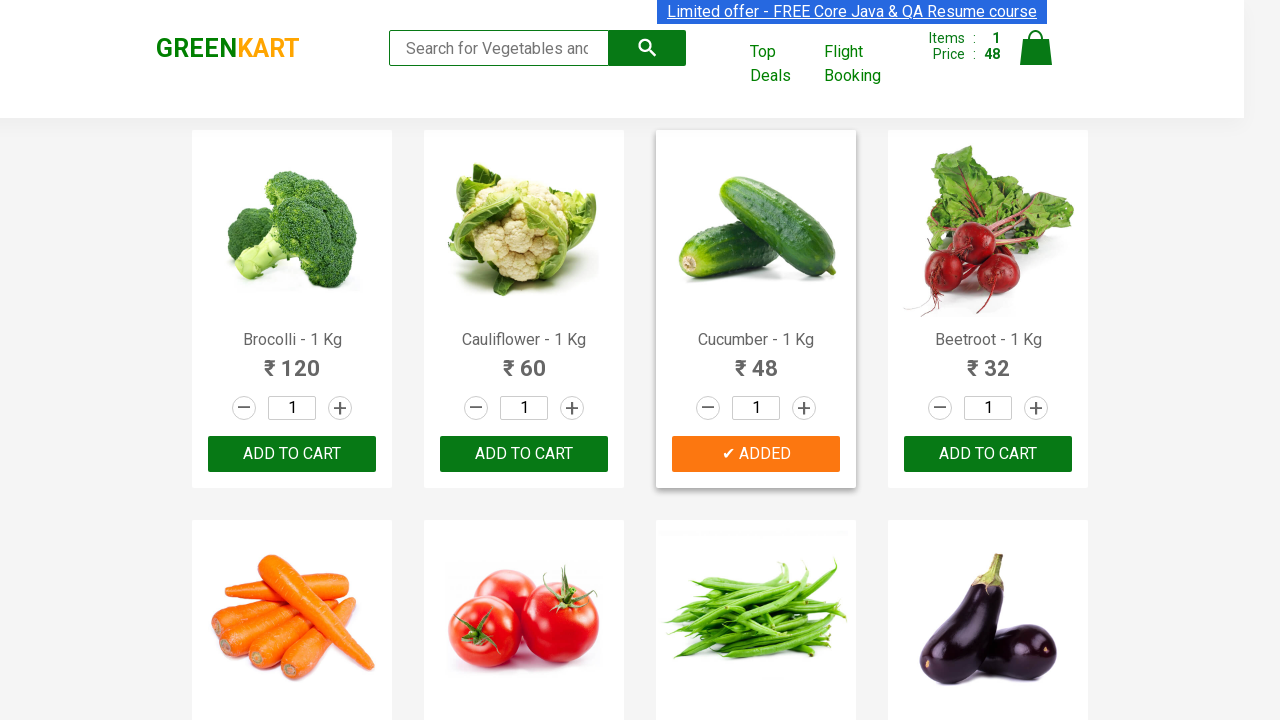

Retrieved product name text from product at index 4
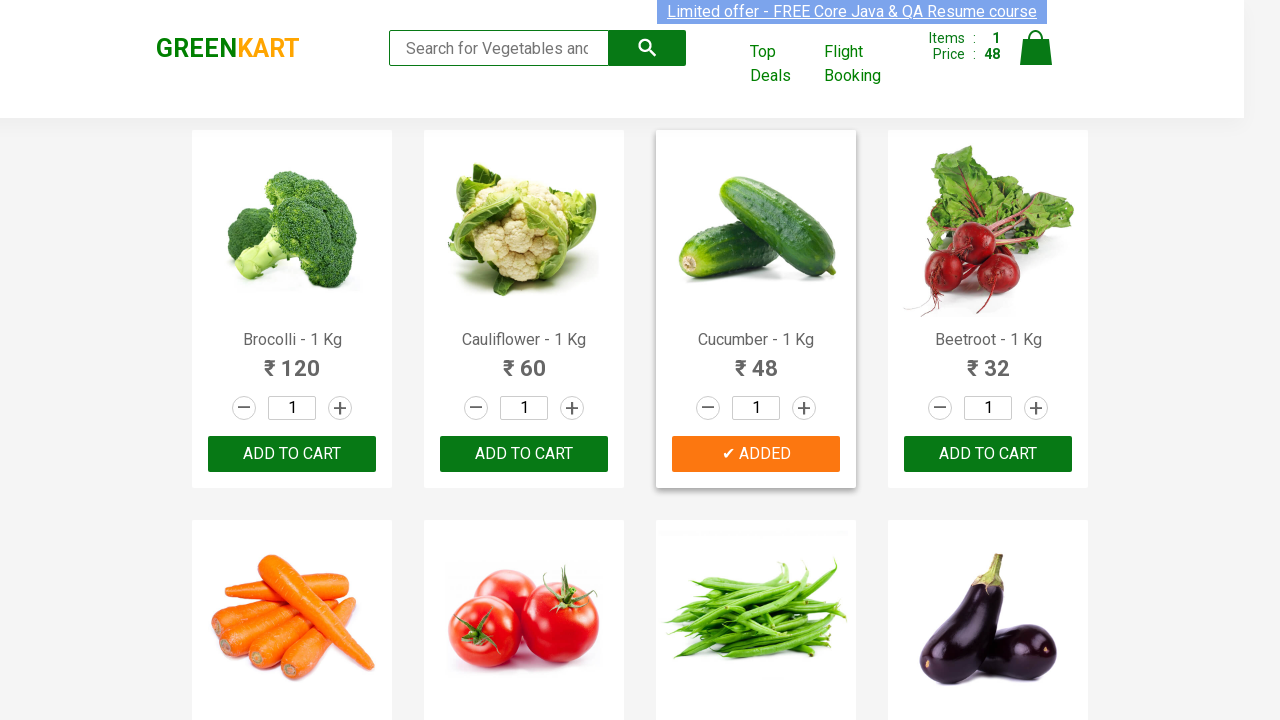

Retrieved product name text from product at index 5
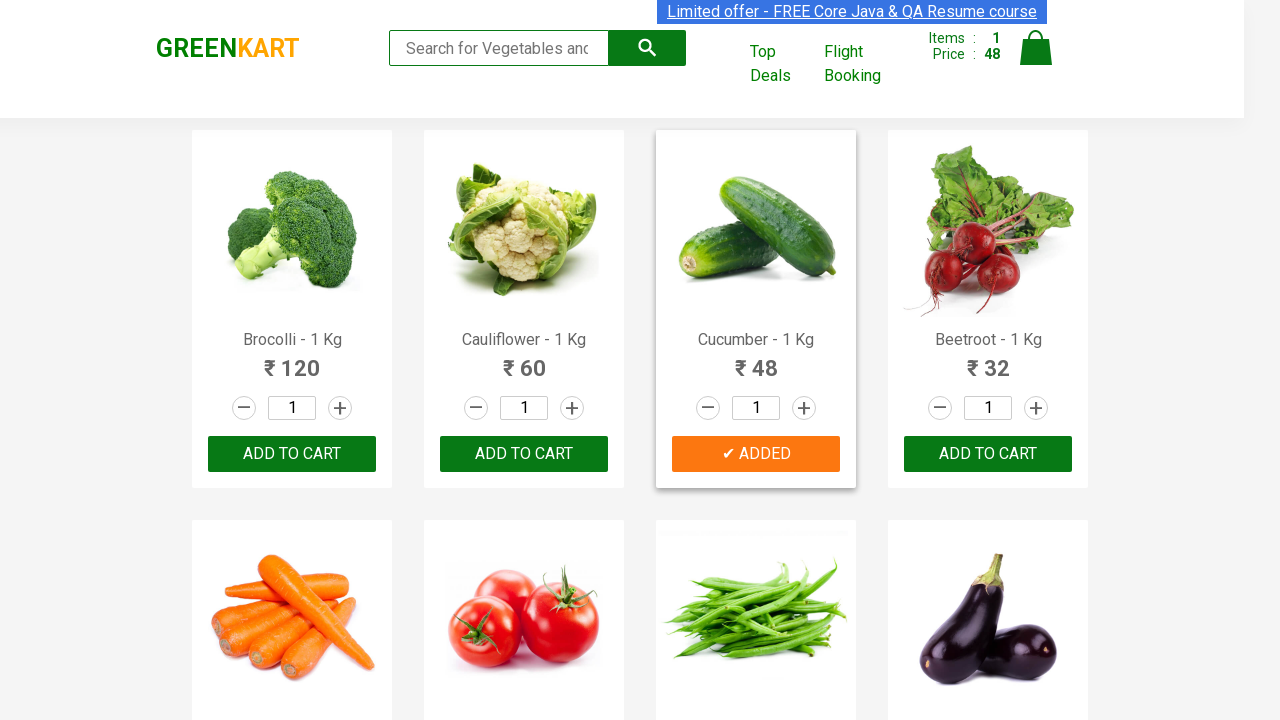

Clicked Add to Cart button for Tomato at (524, 360) on xpath=//div[@class='product-action']/button >> nth=5
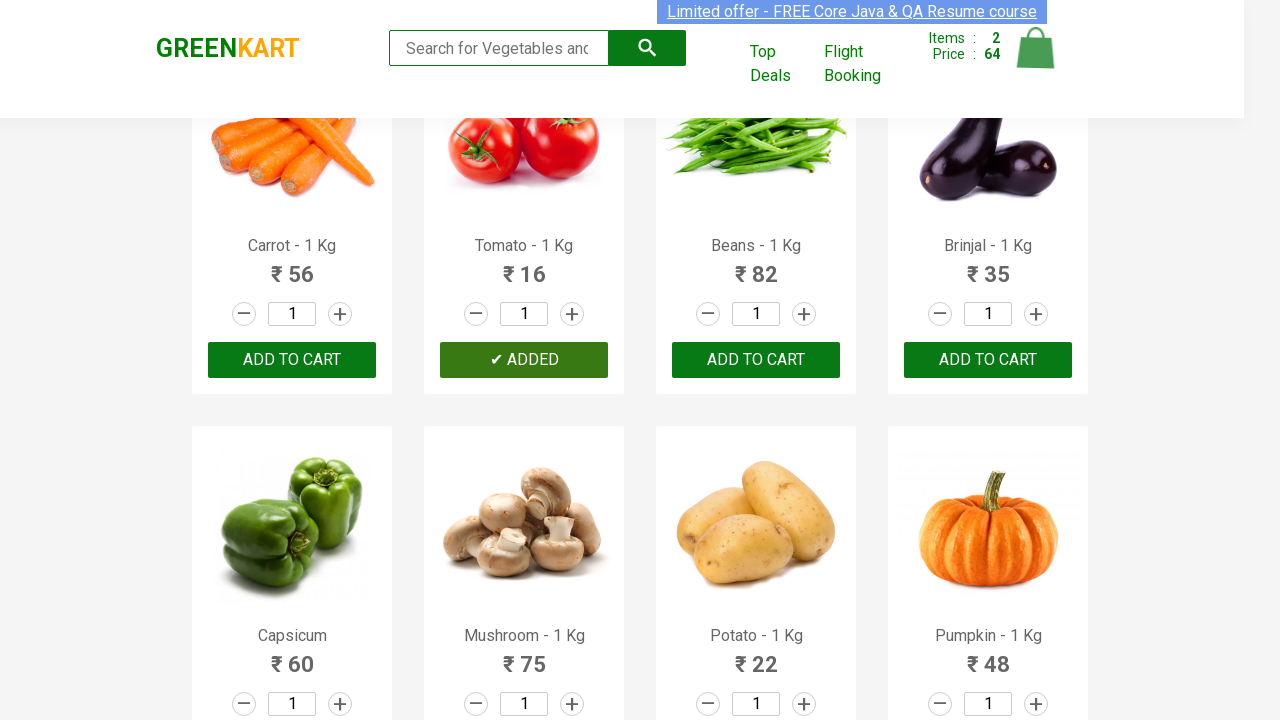

Retrieved product name text from product at index 6
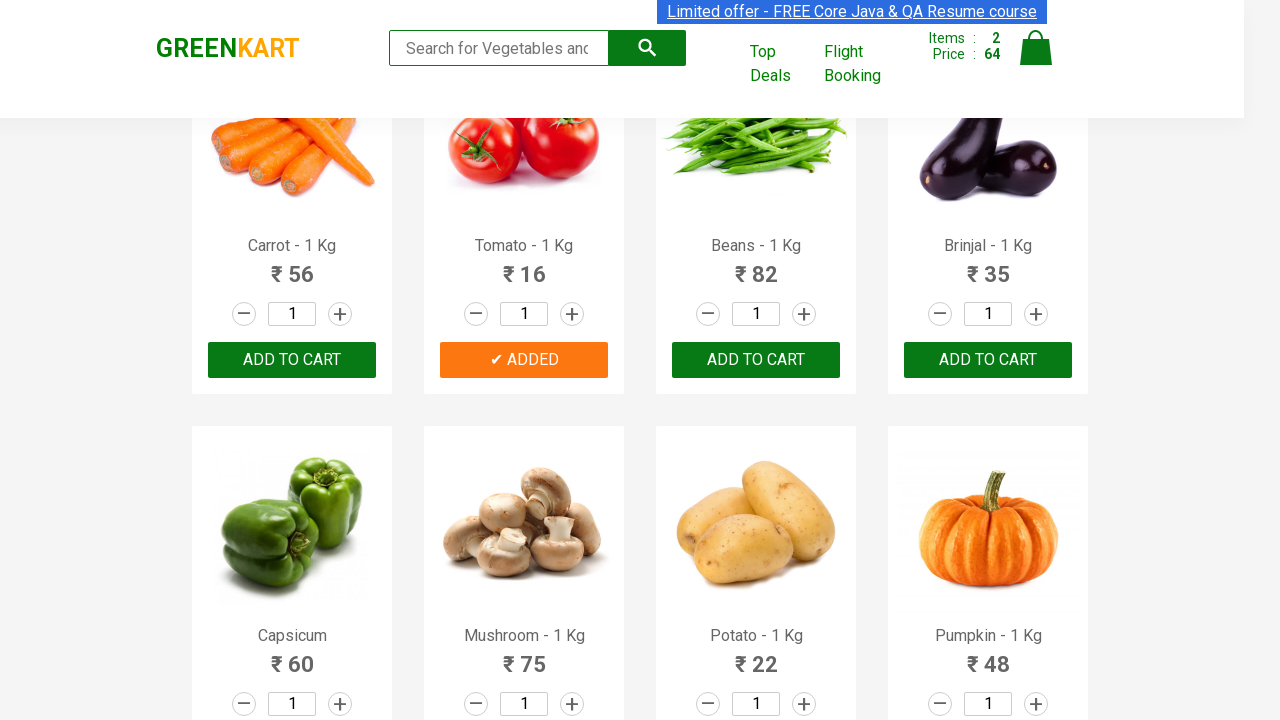

Retrieved product name text from product at index 7
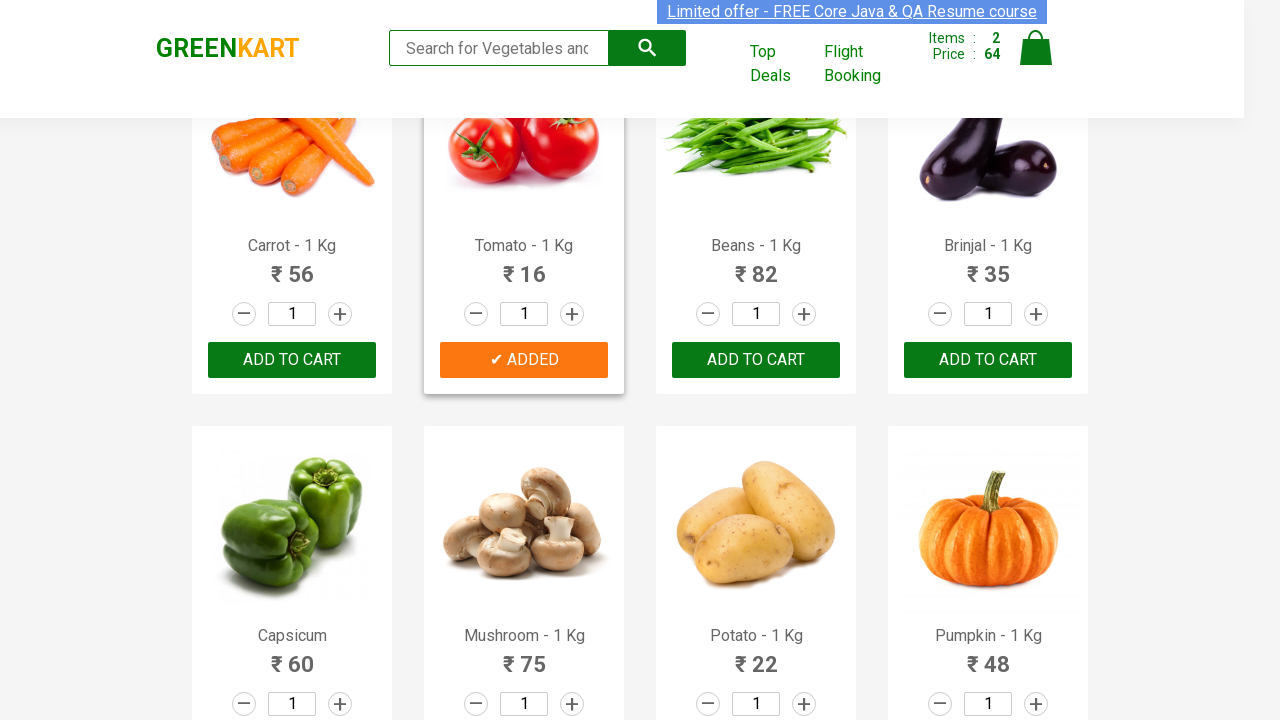

Retrieved product name text from product at index 8
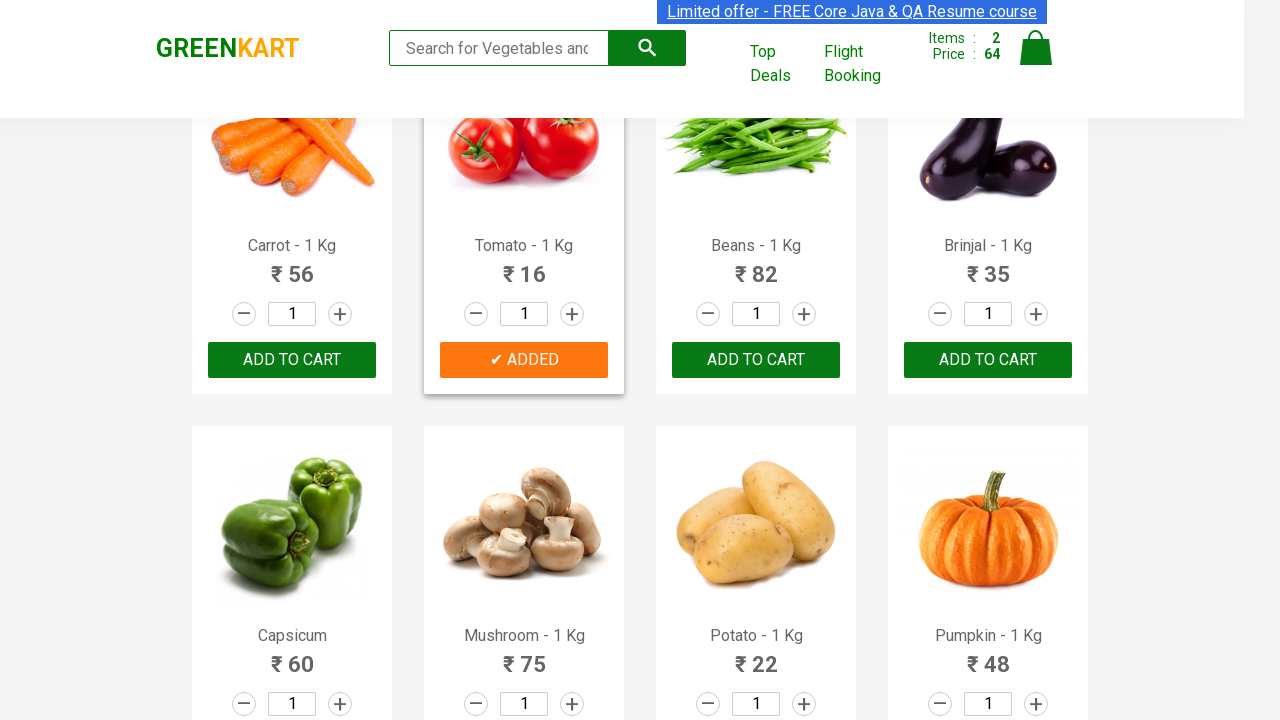

Retrieved product name text from product at index 9
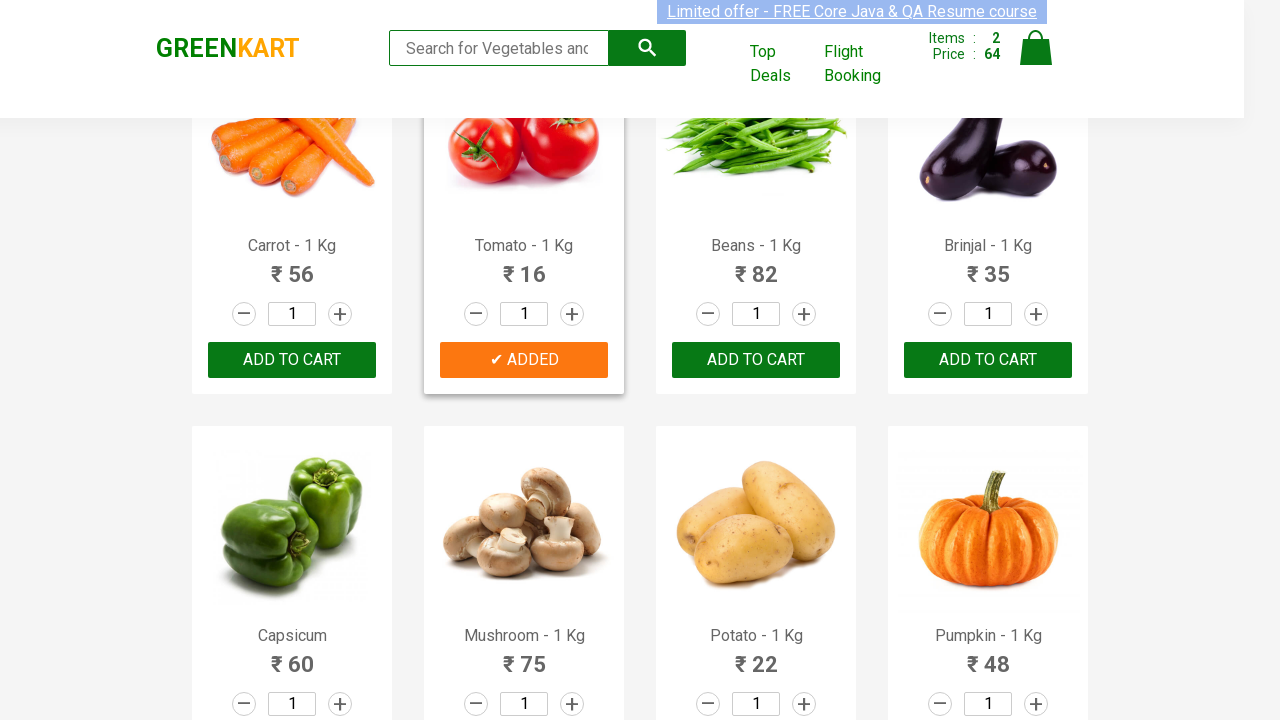

Retrieved product name text from product at index 10
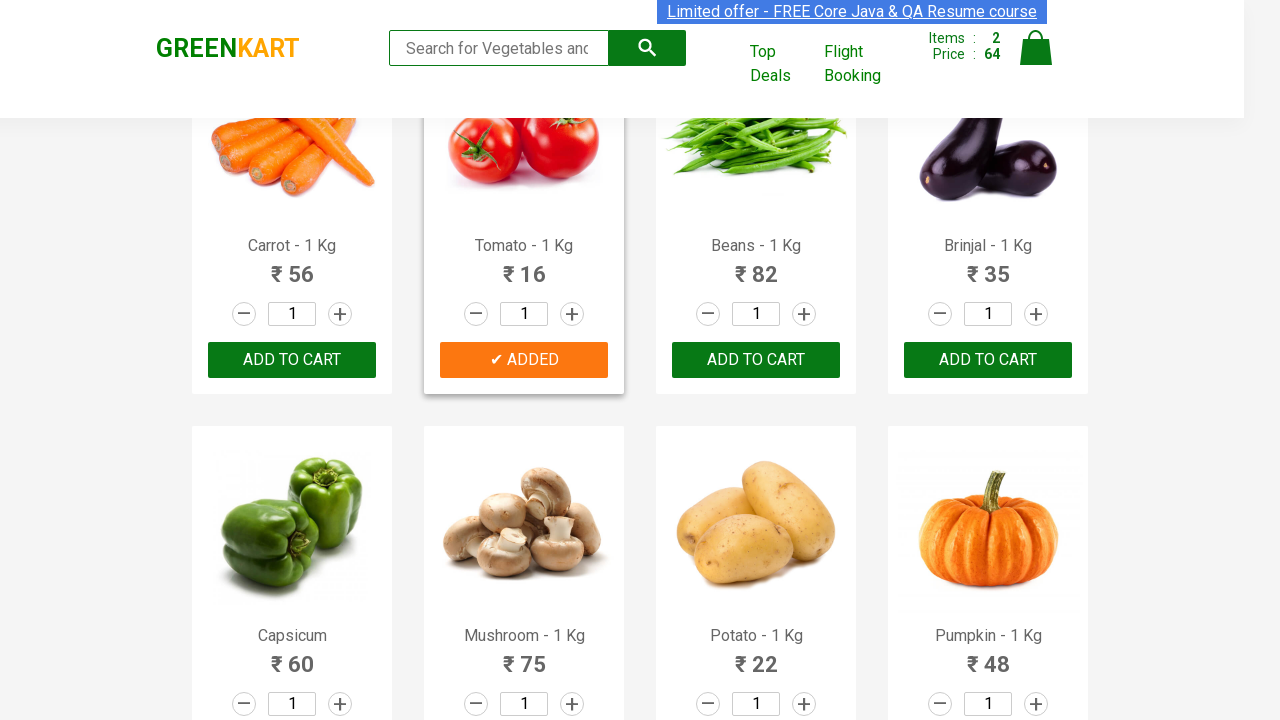

Clicked Add to Cart button for Potato at (756, 360) on xpath=//div[@class='product-action']/button >> nth=10
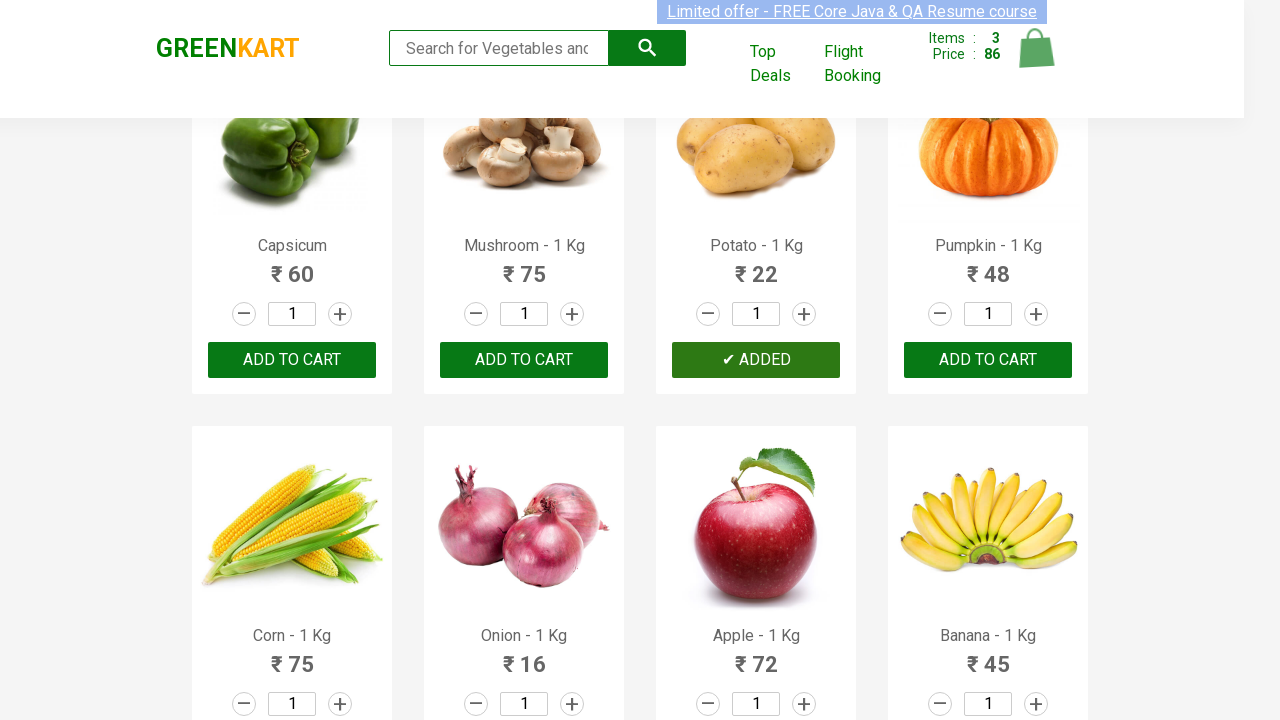

Successfully added all 3 items to cart
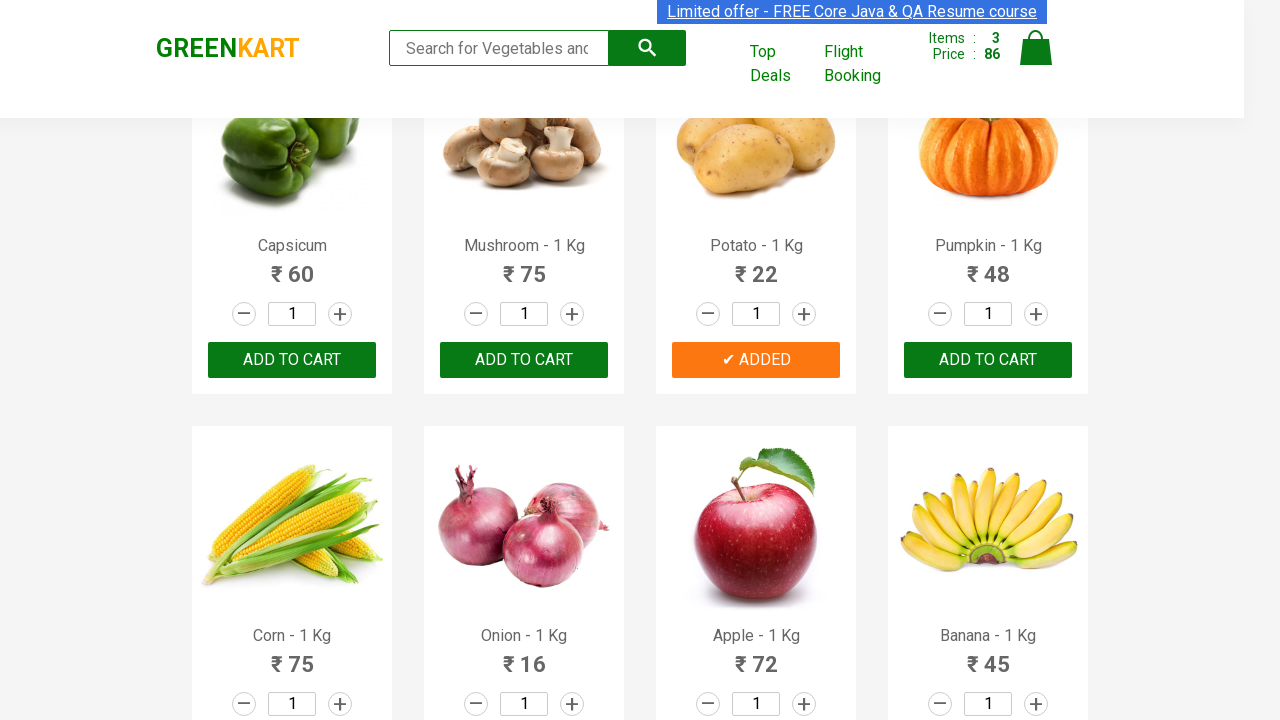

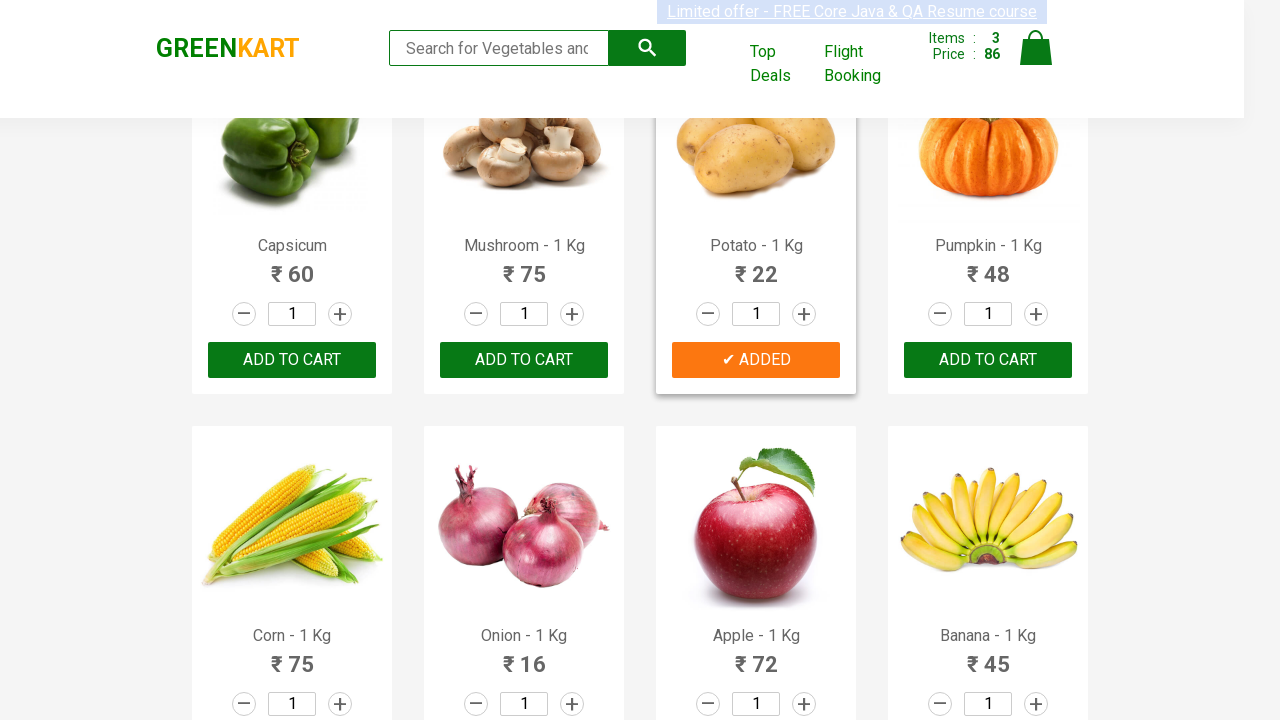